Tests JavaScript execution by navigating to a practice page and scrolling down the page using JavaScript

Starting URL: https://selectorshub.com/xpath-practice-page/

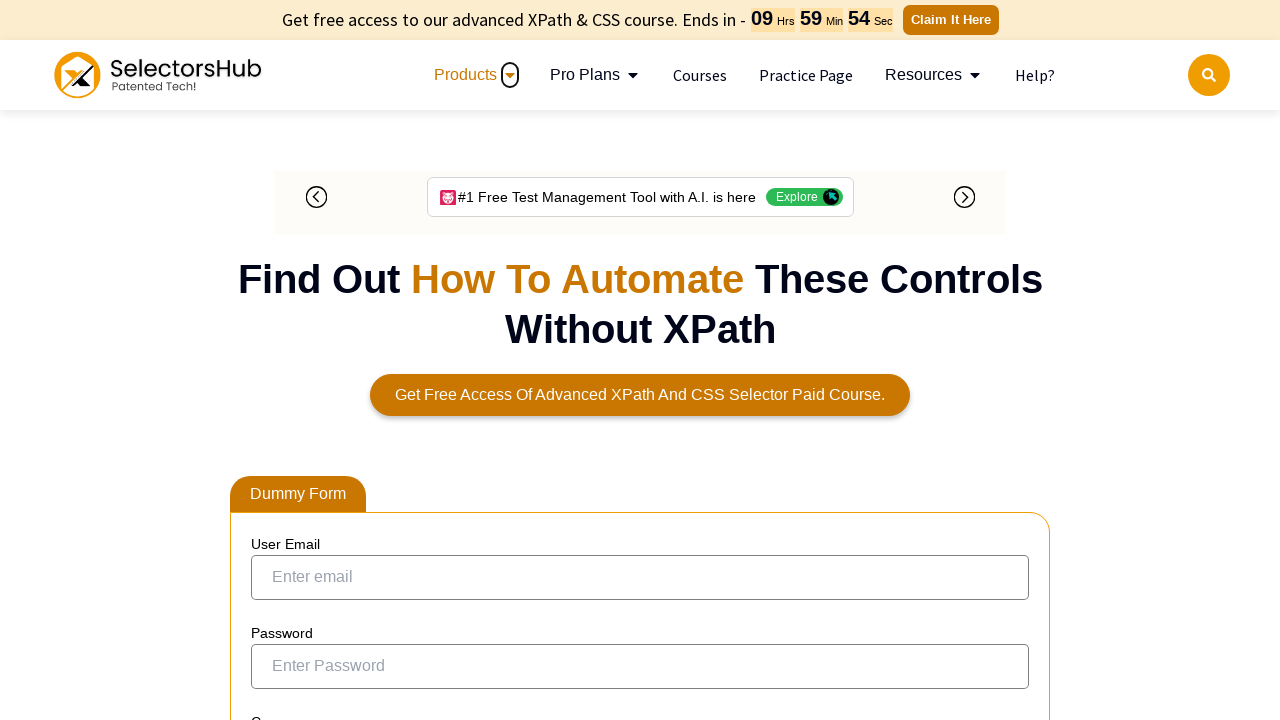

Navigated to XPath practice page
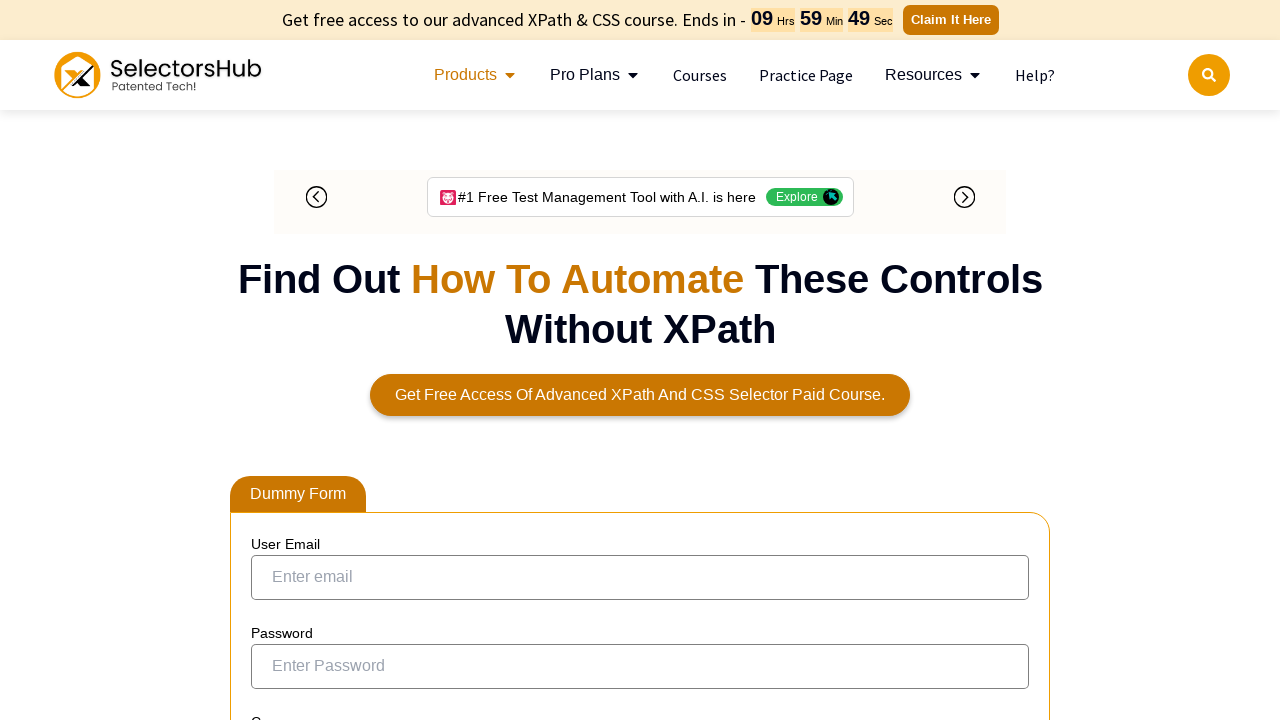

Scrolled down the page by 1500 pixels using JavaScript
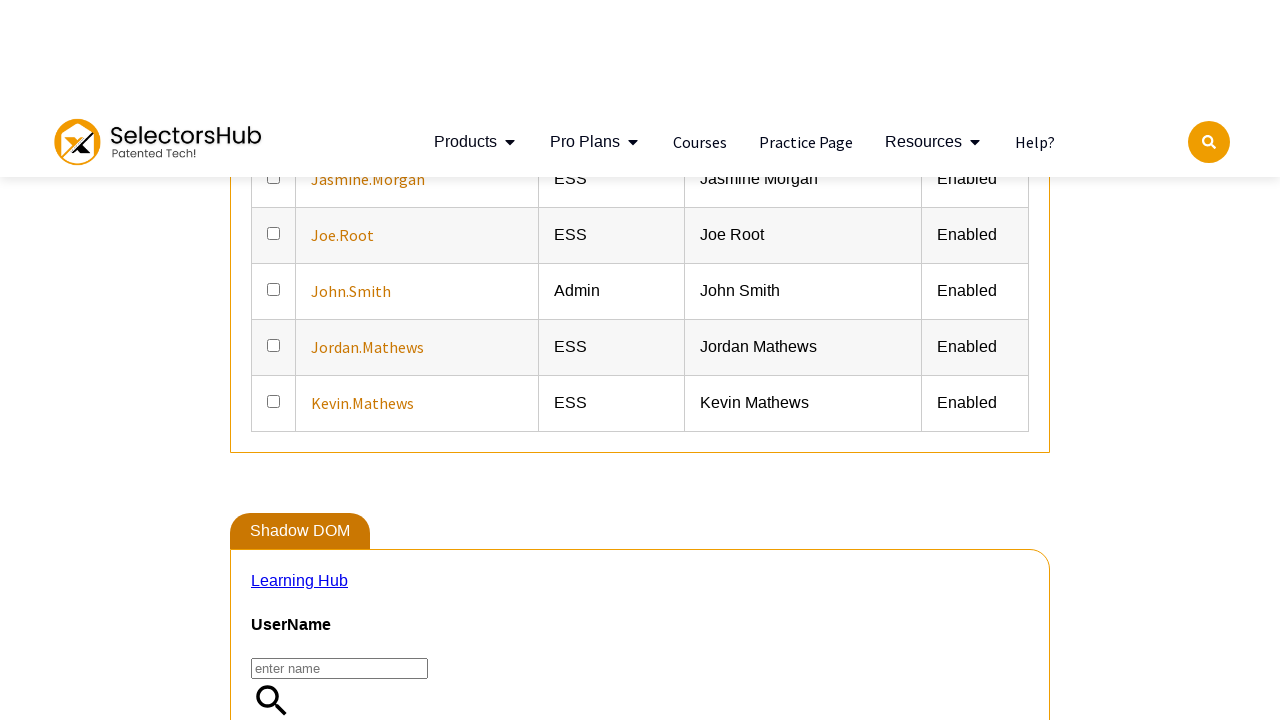

Waited for scroll animation to complete
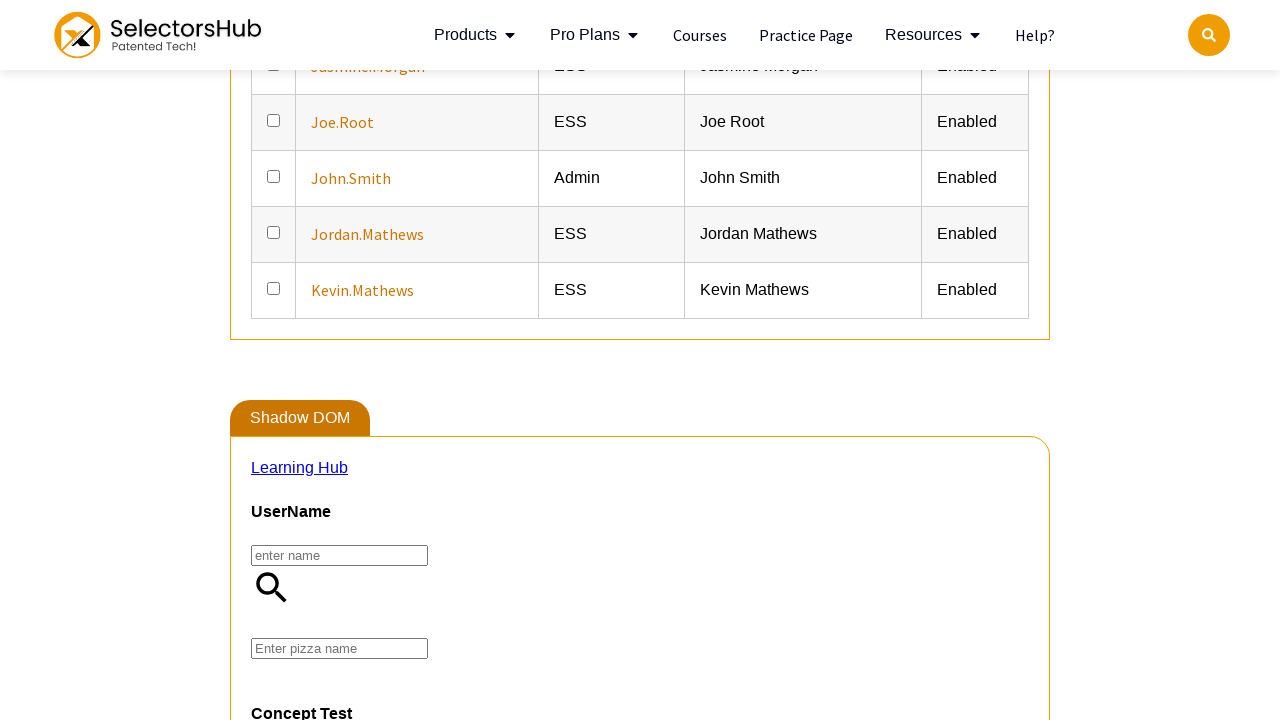

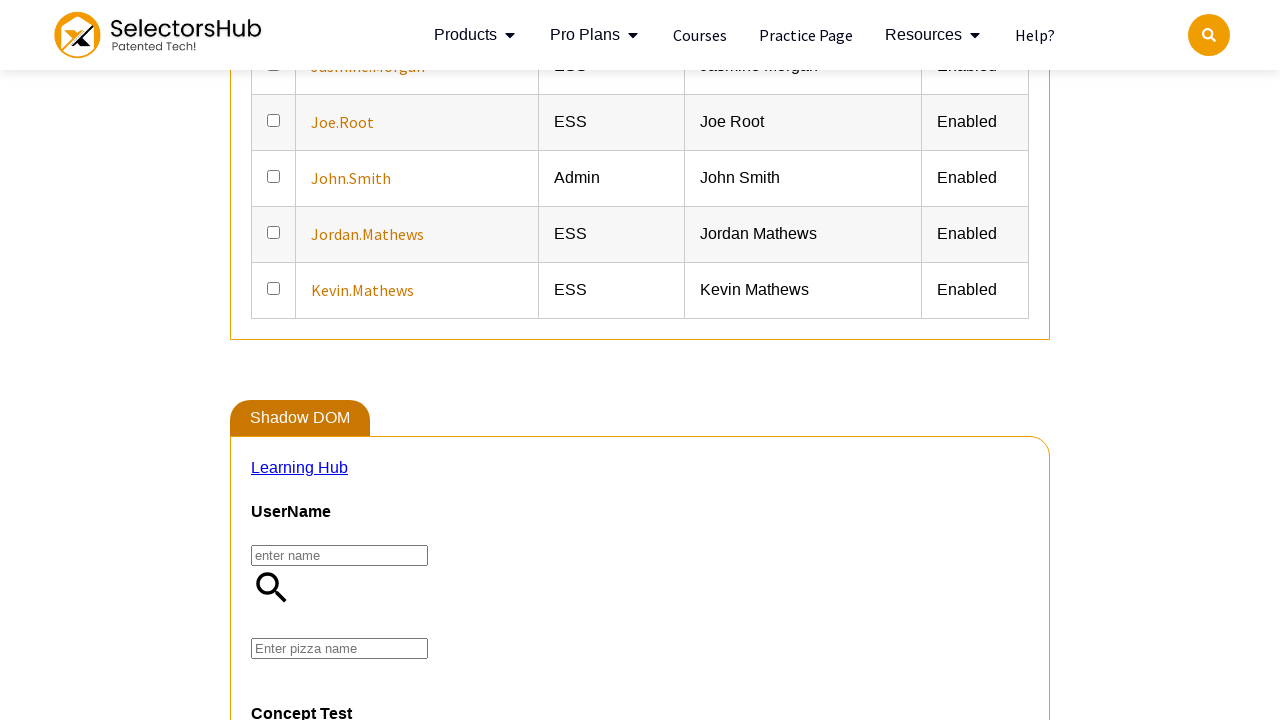